Tests clicking the hamburger menu on the homepage

Starting URL: https://anupdamoda.github.io/AceOnlineShoePortal/index.html

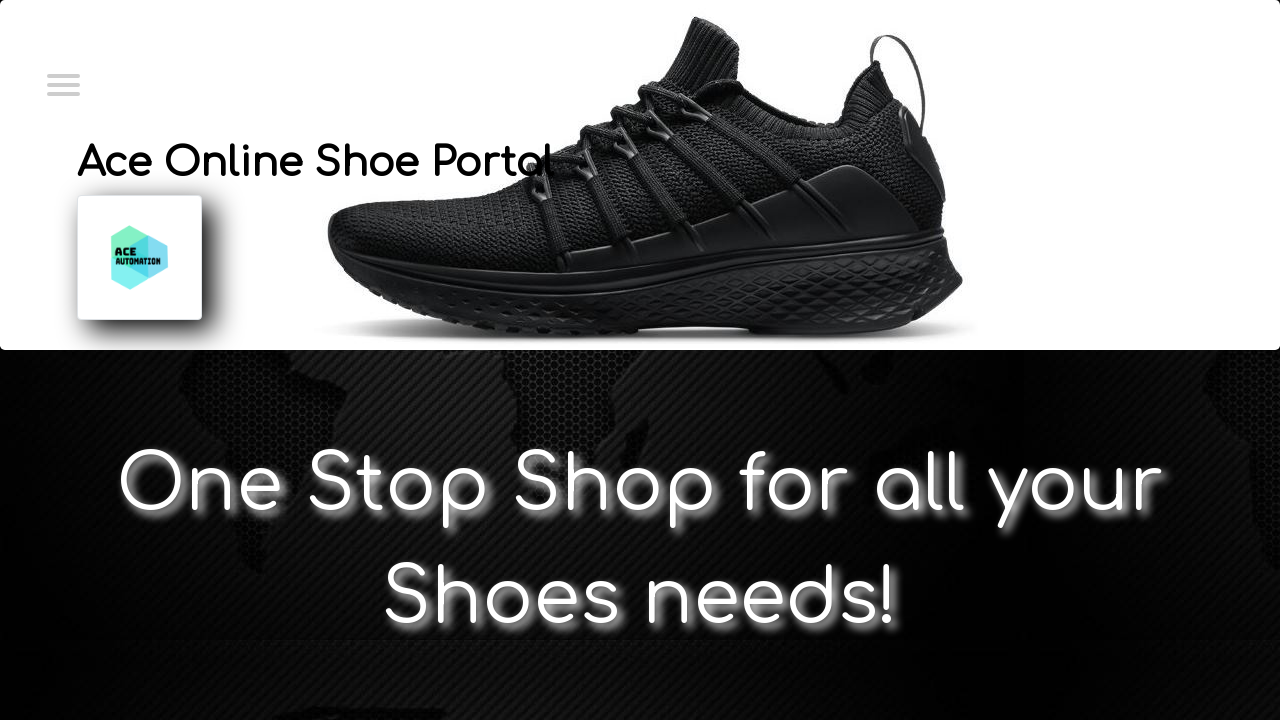

Navigated to Ace Online Shoe Portal homepage
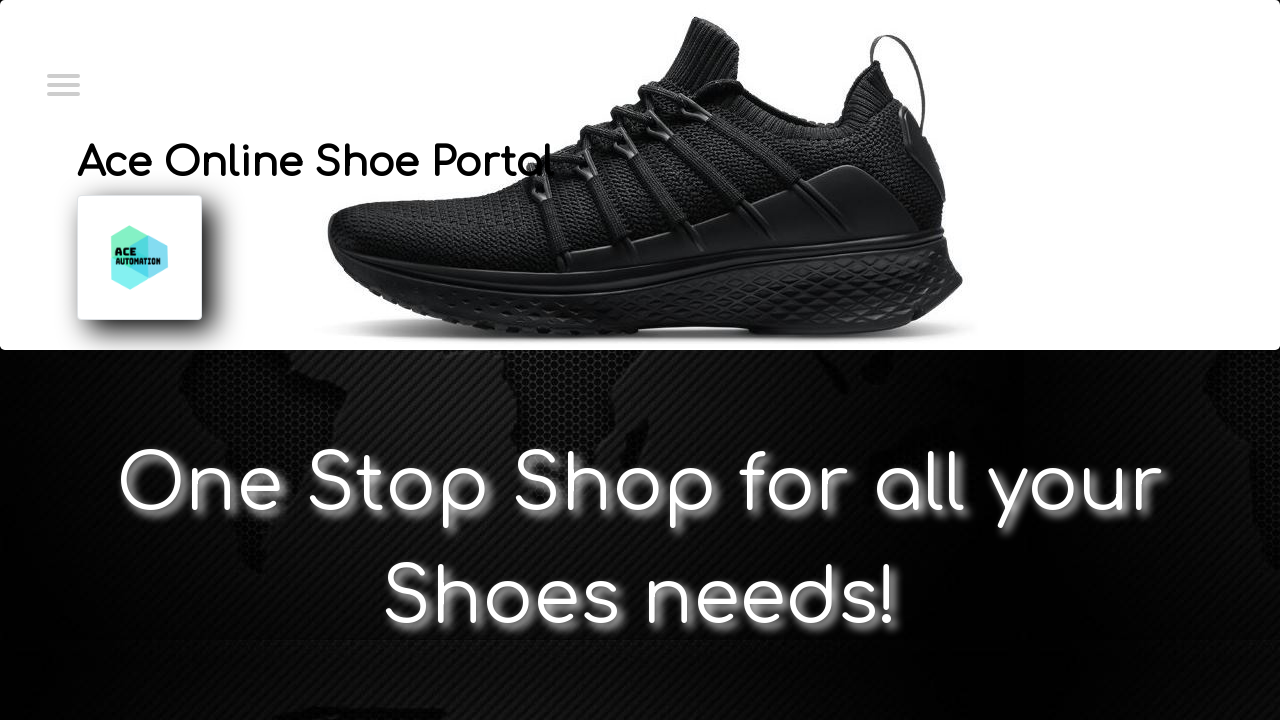

Clicked hamburger menu button at (62, 83) on //*[@id="menuToggle"]/input
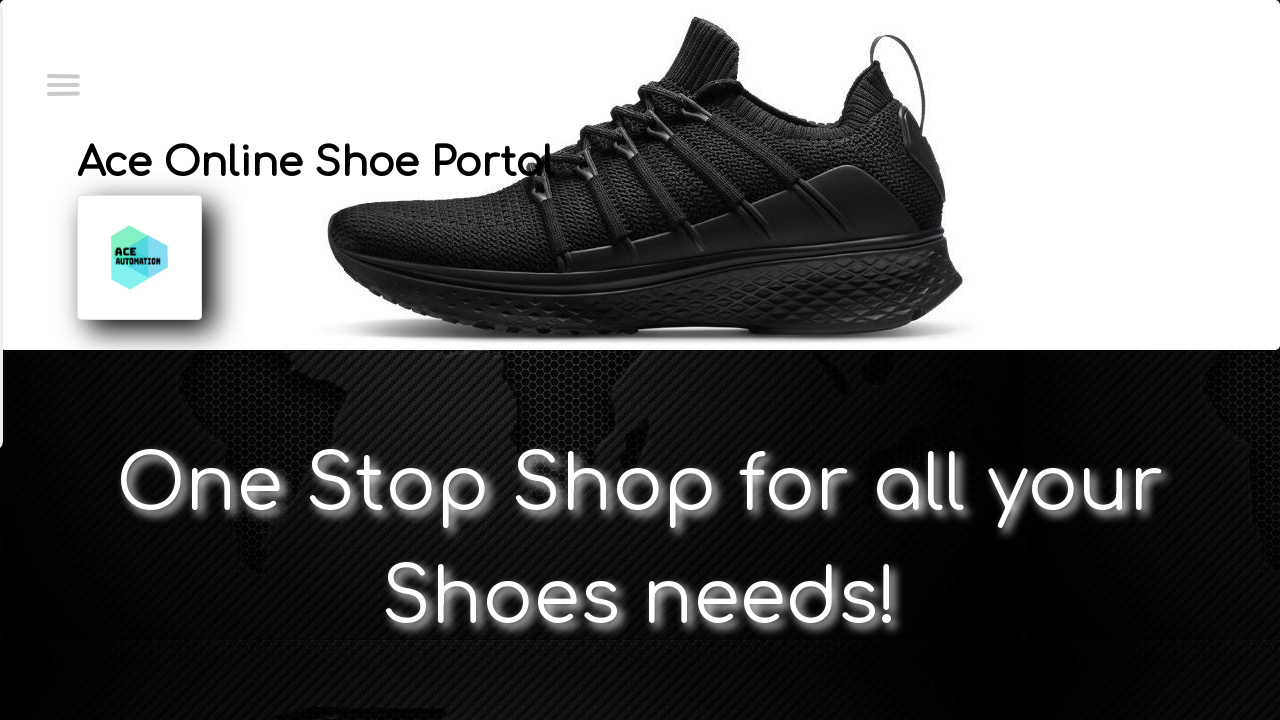

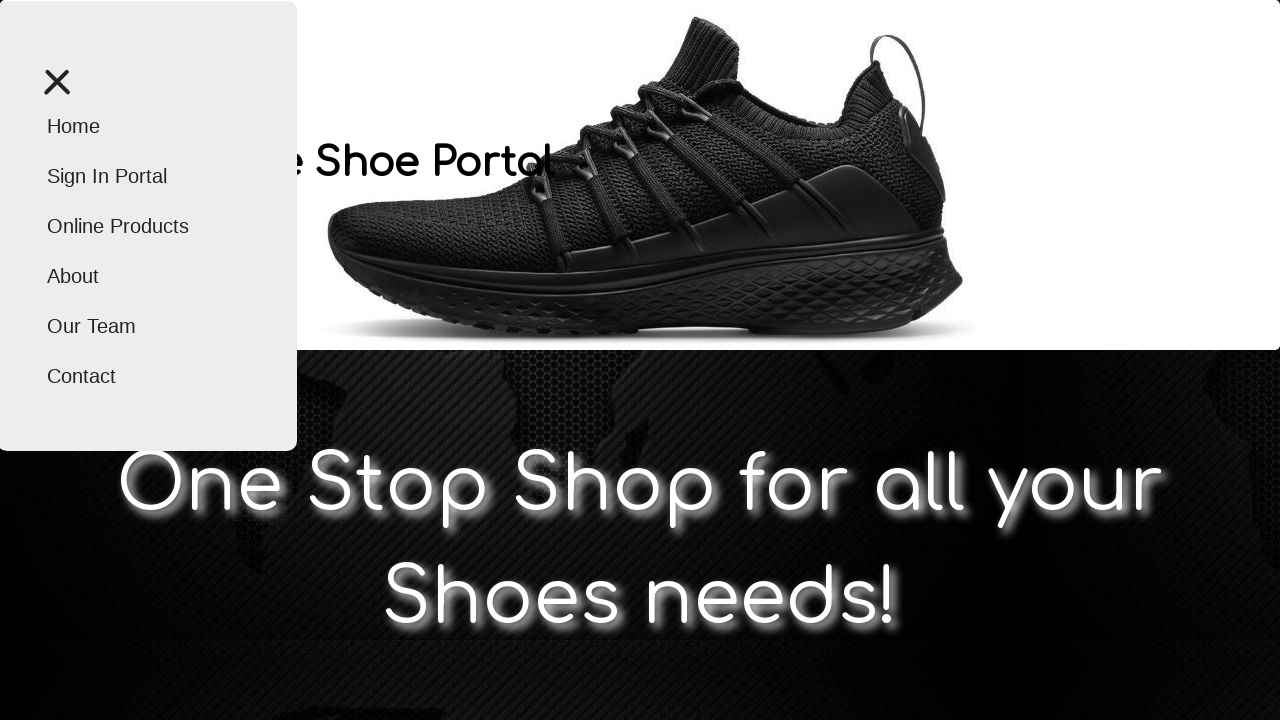